Navigates to the Ahazon website and verifies the page loads successfully

Starting URL: http://ahazon.makibishi.jp/

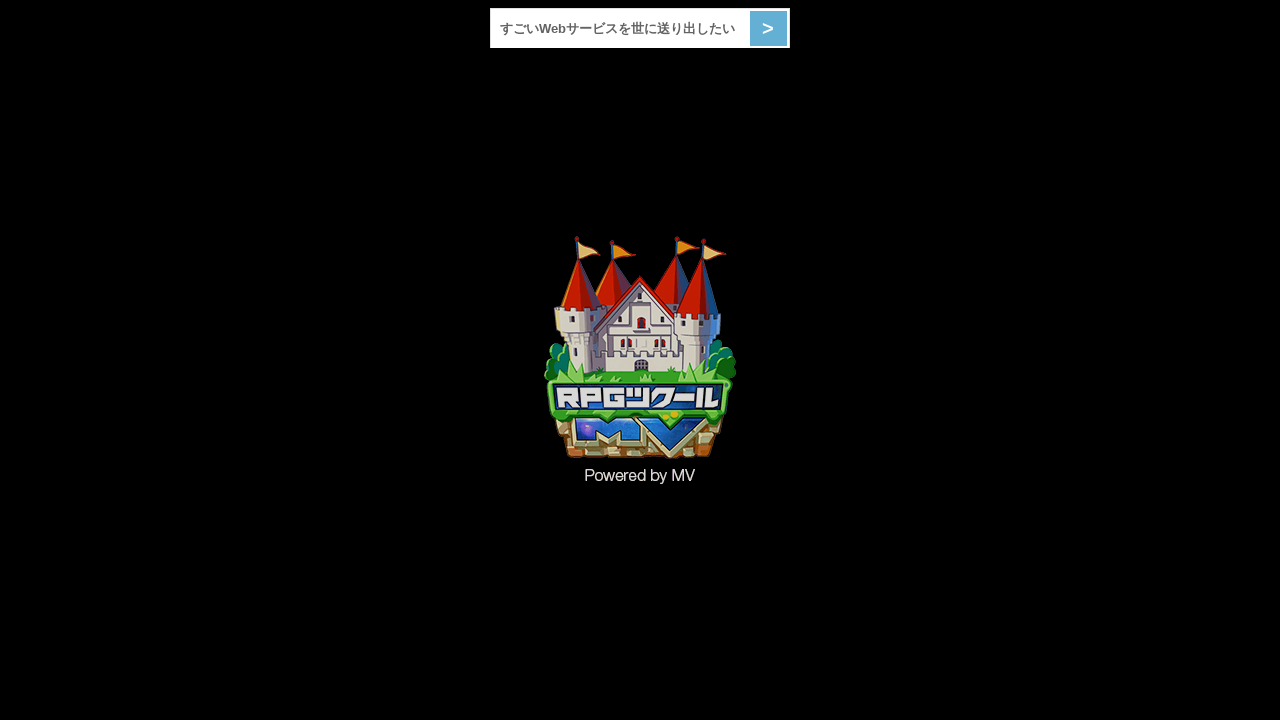

Waited for page DOM content to load
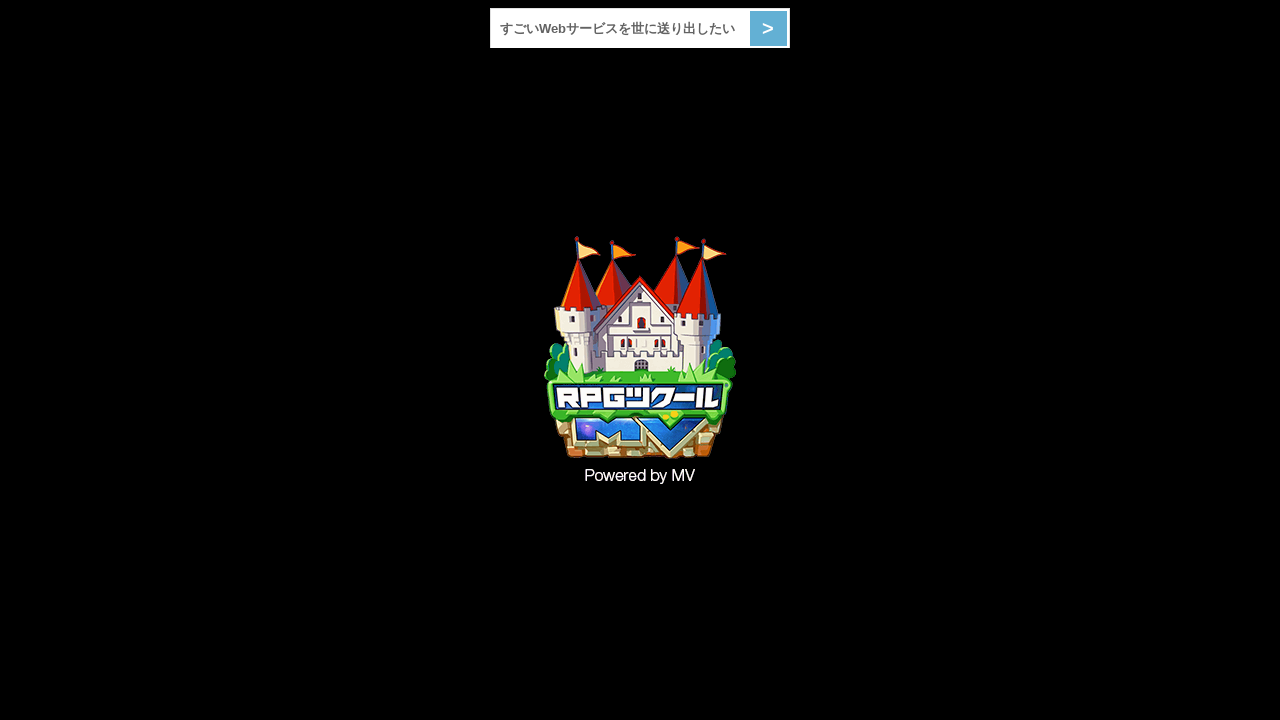

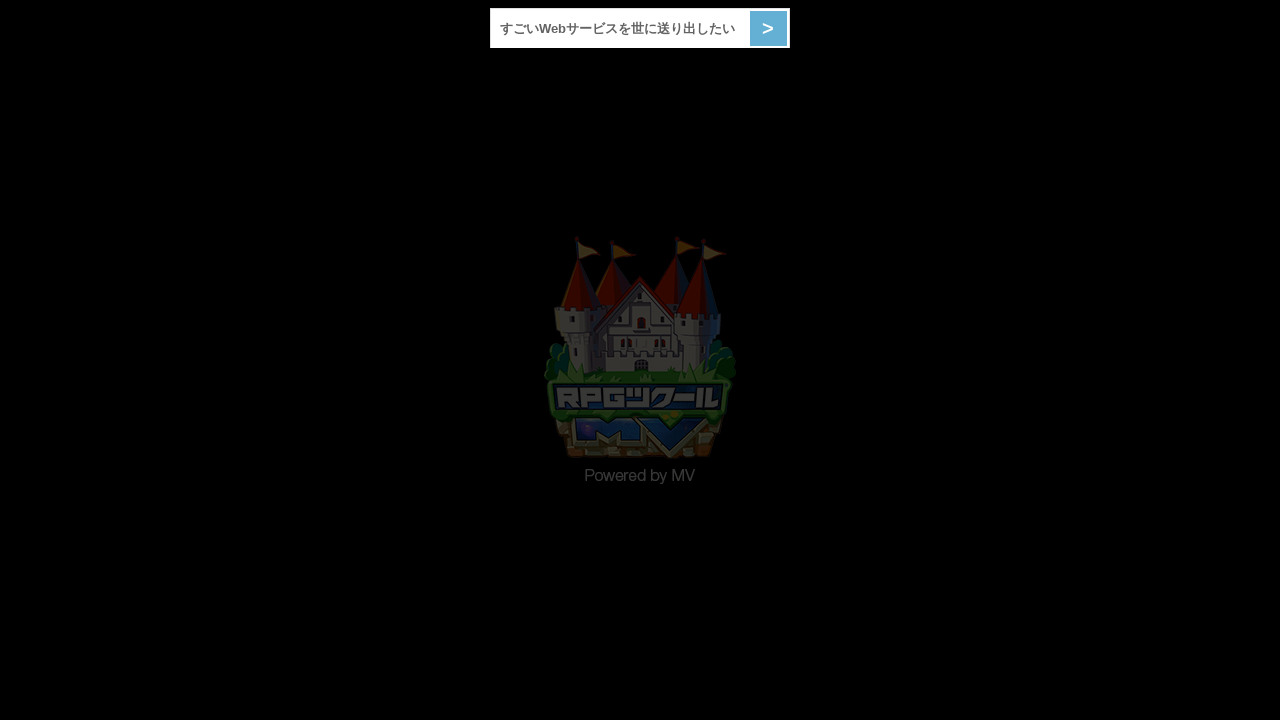